Tests notification message functionality by clicking a link and verifying that a success message appears

Starting URL: https://the-internet.herokuapp.com/notification_message_rendered

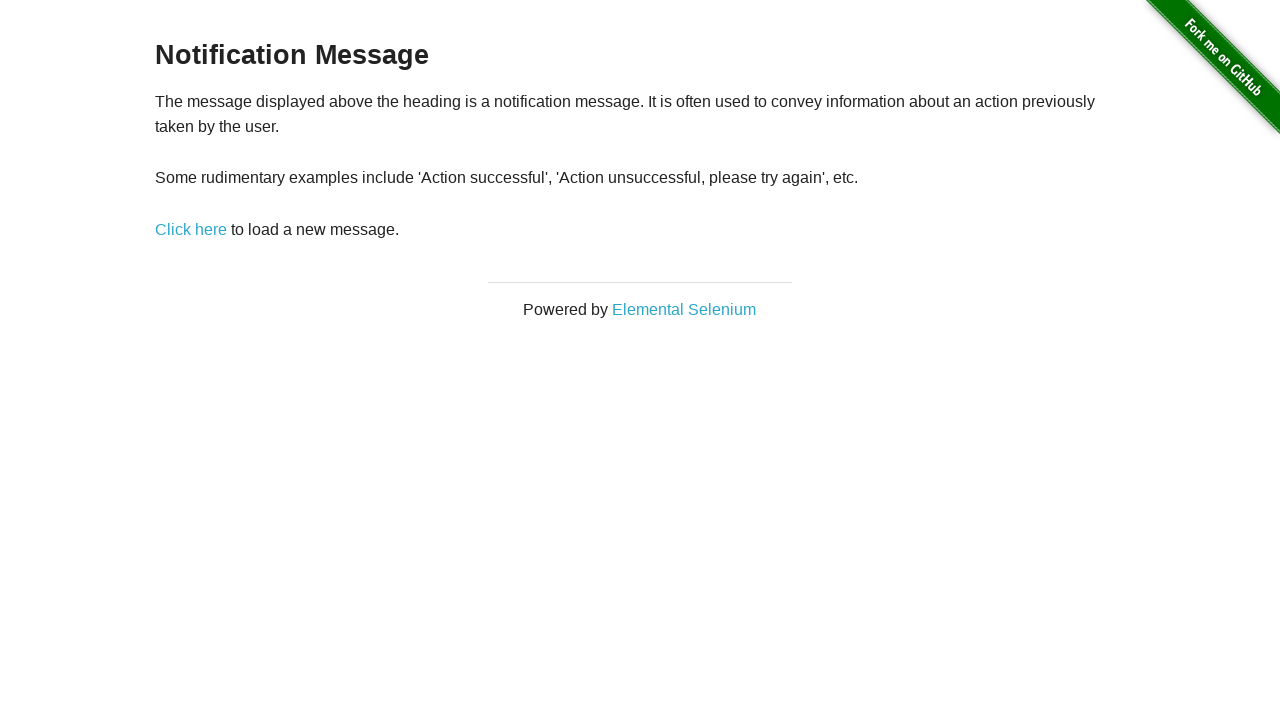

Clicked notification trigger link at (191, 229) on a[href='/notification_message']
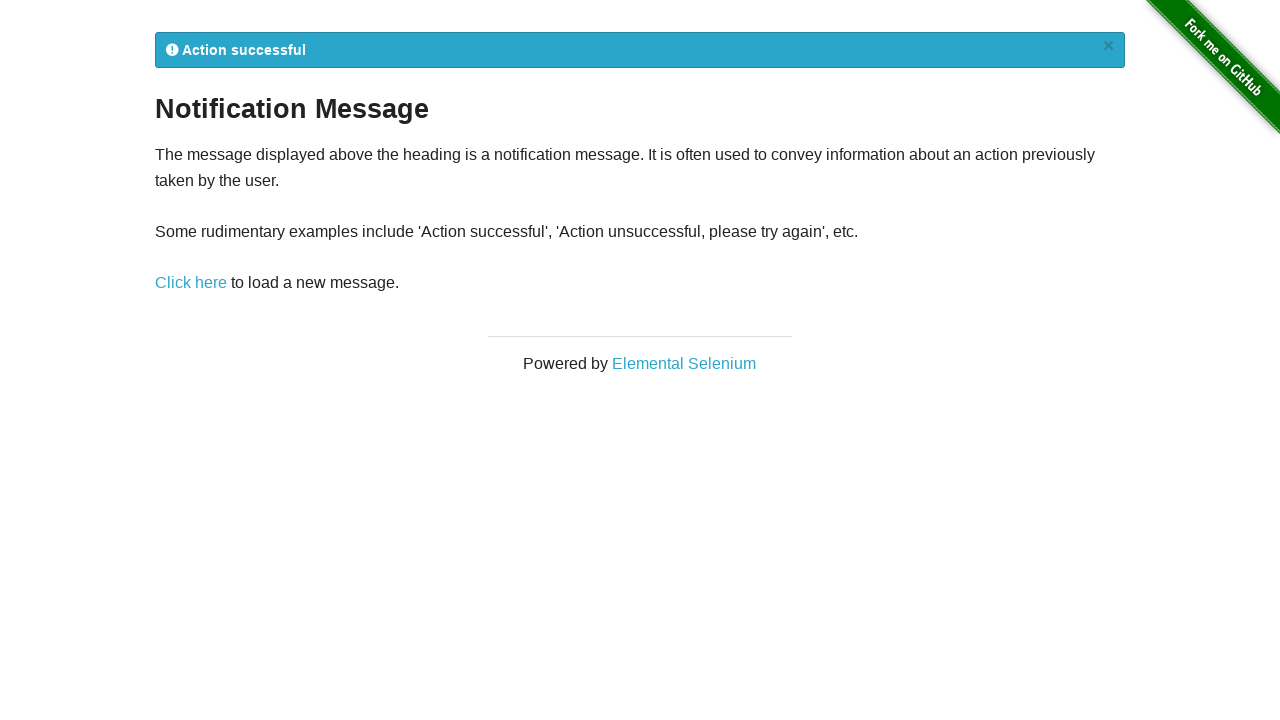

Notification message element appeared
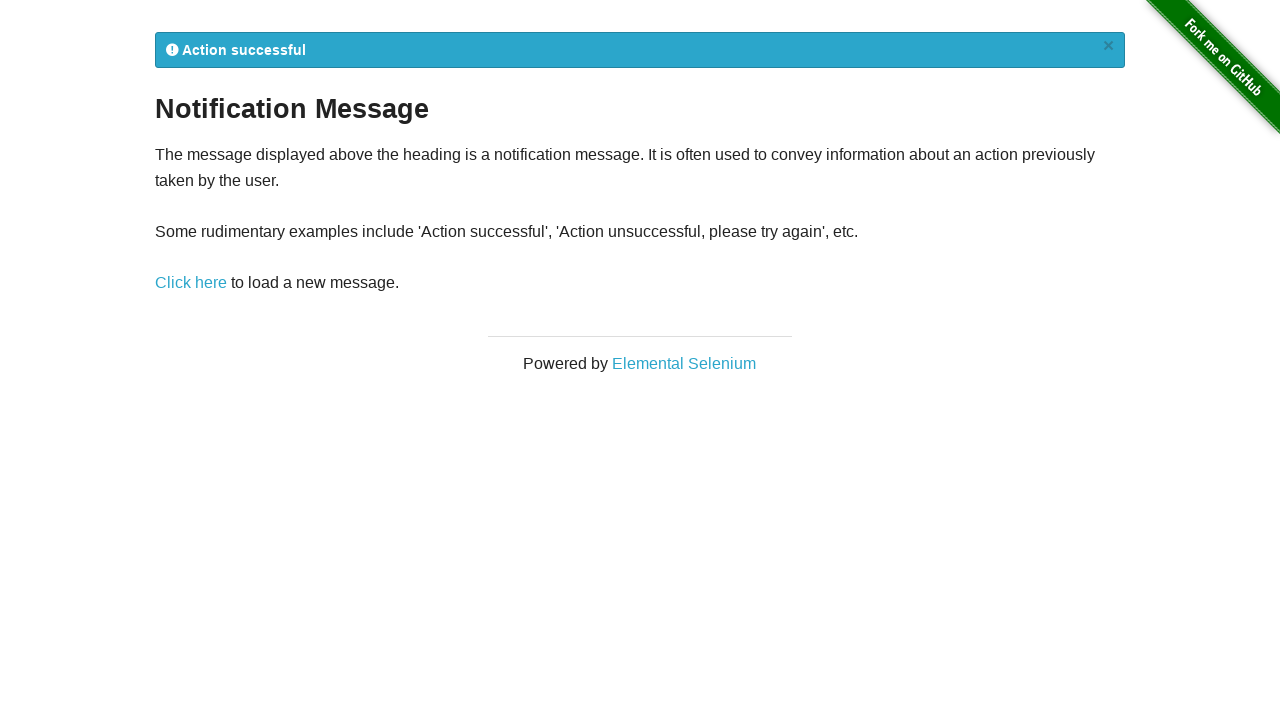

Verified success message 'Action successful' is displayed
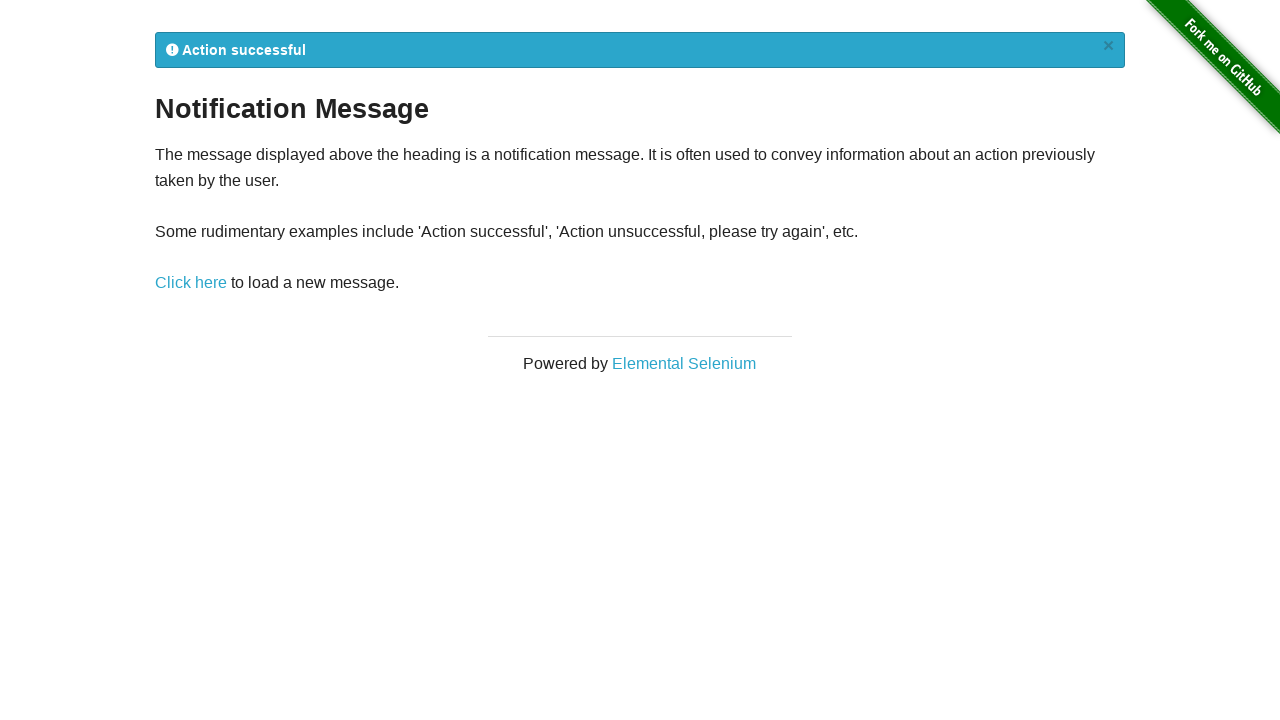

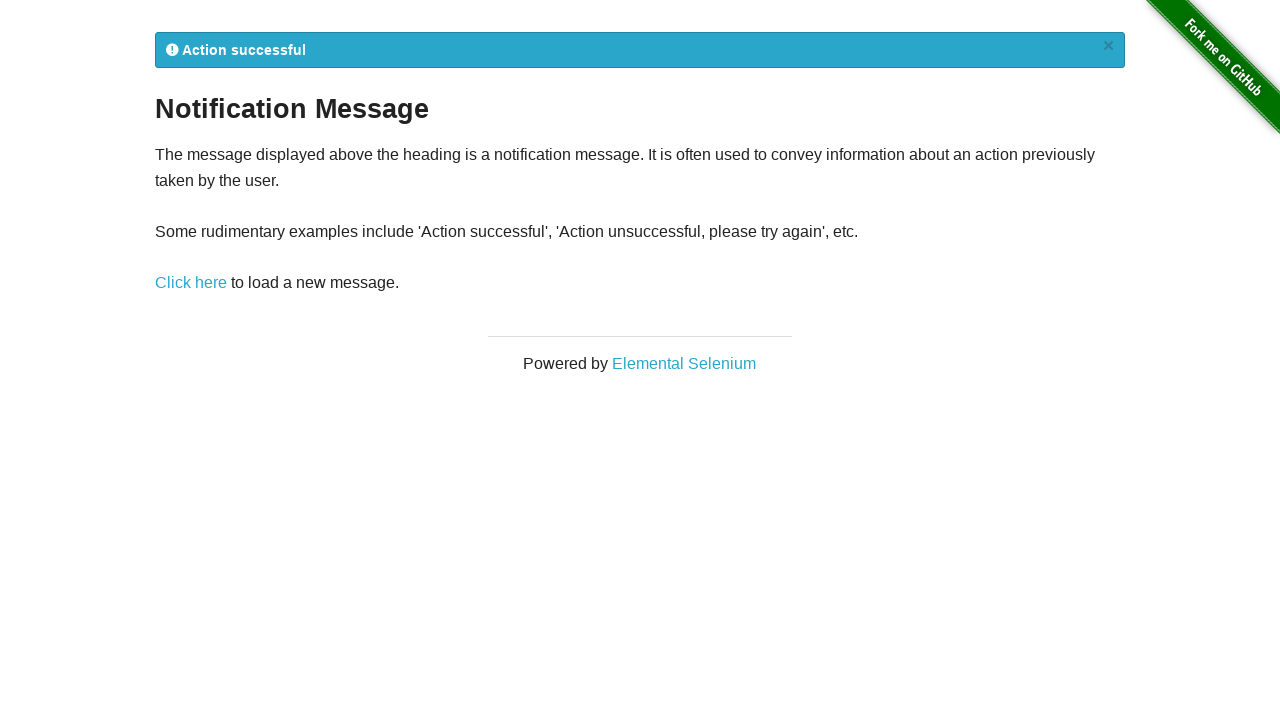